Tests various button properties and interactions on a demo page, including clicking buttons, checking if buttons are enabled, and verifying page navigation

Starting URL: https://leafground.com/button.xhtml

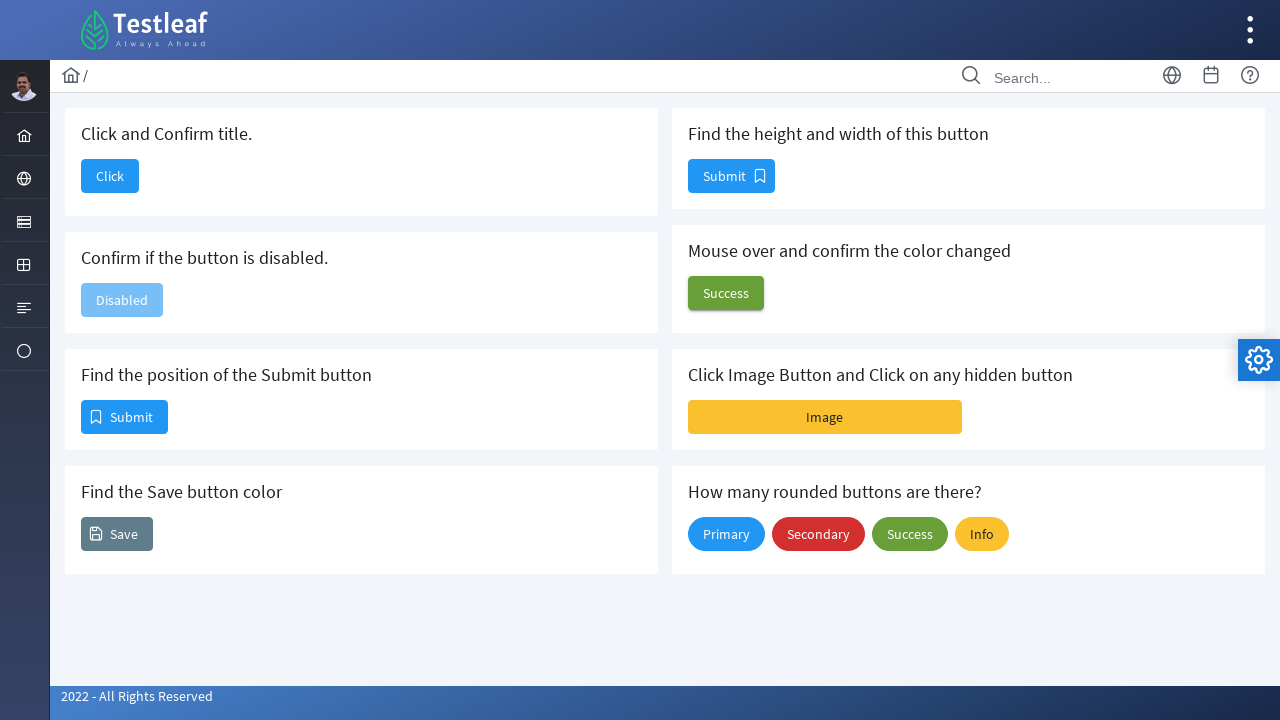

Clicked first button to navigate to dashboard at (110, 176) on xpath=//button[@class='ui-button ui-widget ui-state-default ui-corner-all ui-but
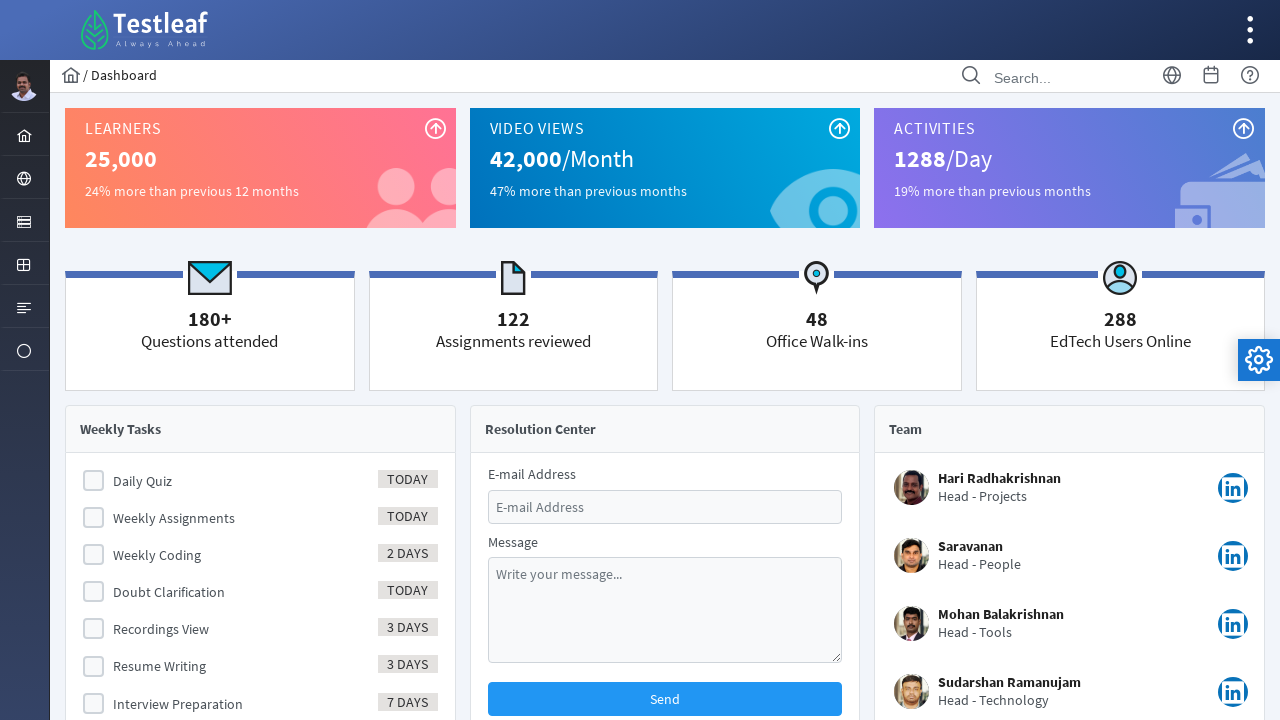

Waited for dashboard page to load
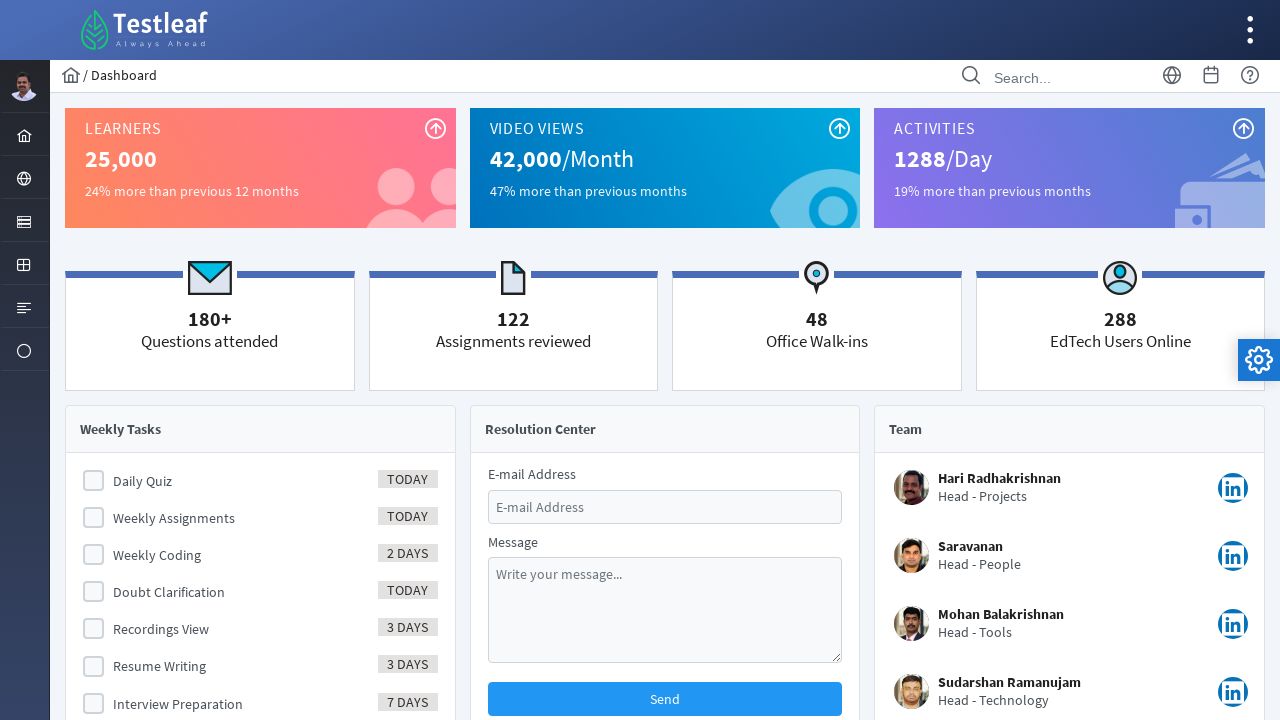

Verified page title contains 'dashboard'
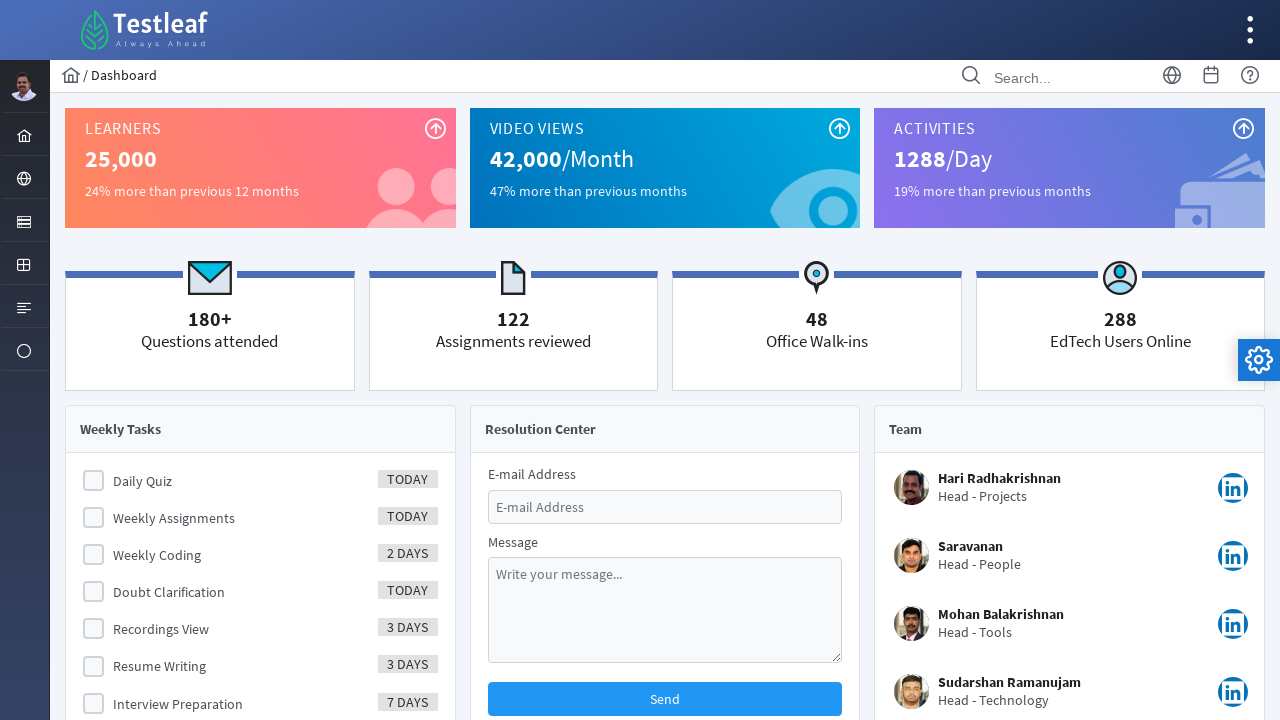

Navigated back to button page
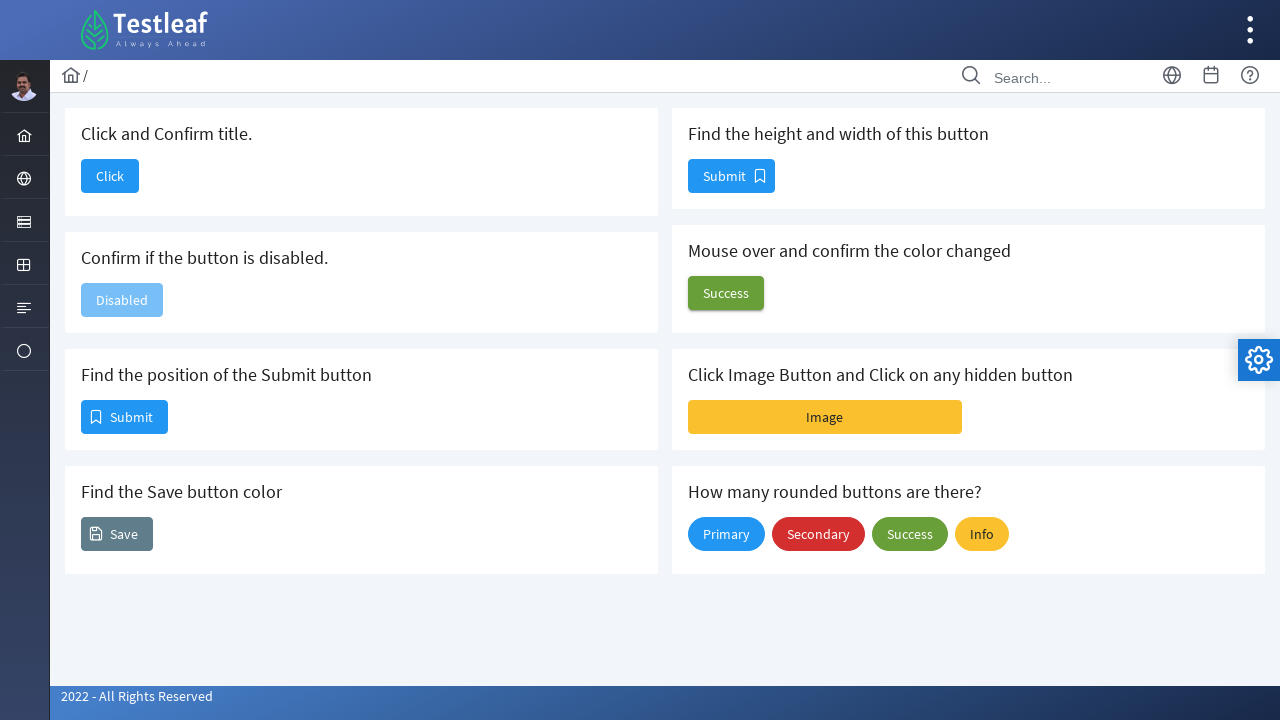

Retrieved disabled button element and checked if it is enabled
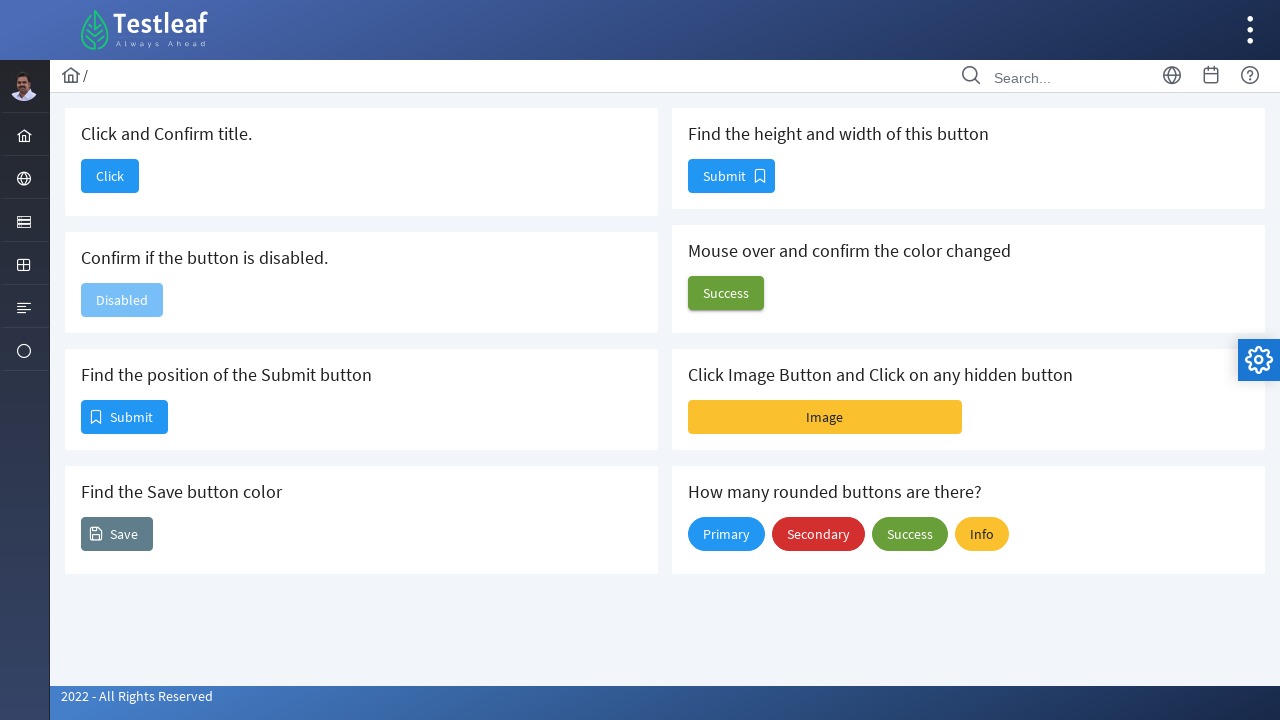

Verified that disabled button is not enabled
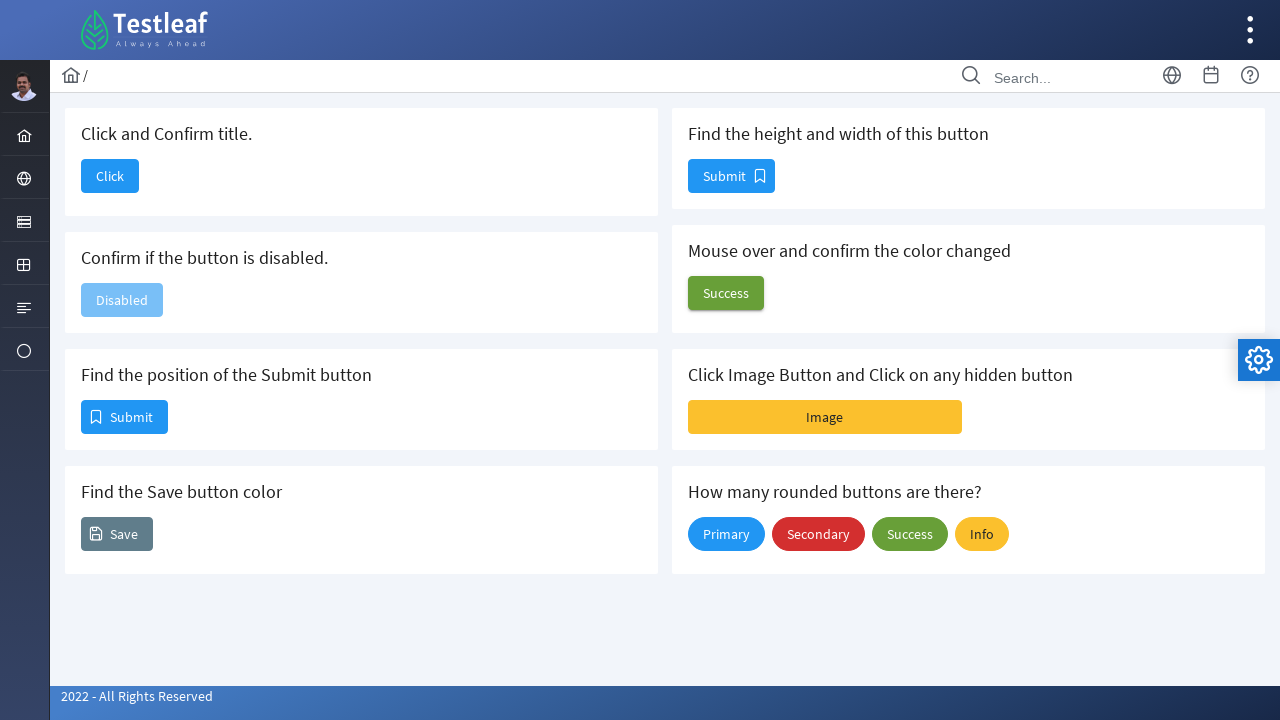

Retrieved bounding box of position button: {'x': 81, 'y': 517, 'width': 72, 'height': 34}
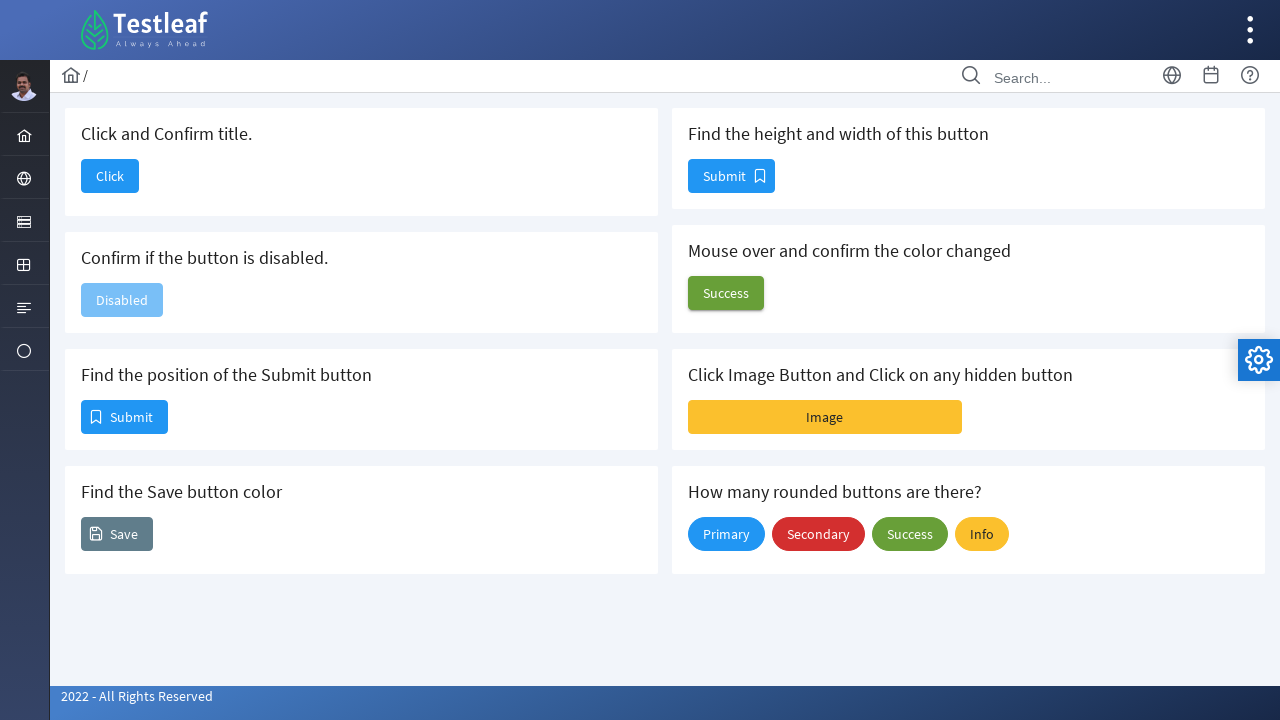

Retrieved CSS color value of Save button: rgb(255, 255, 255)
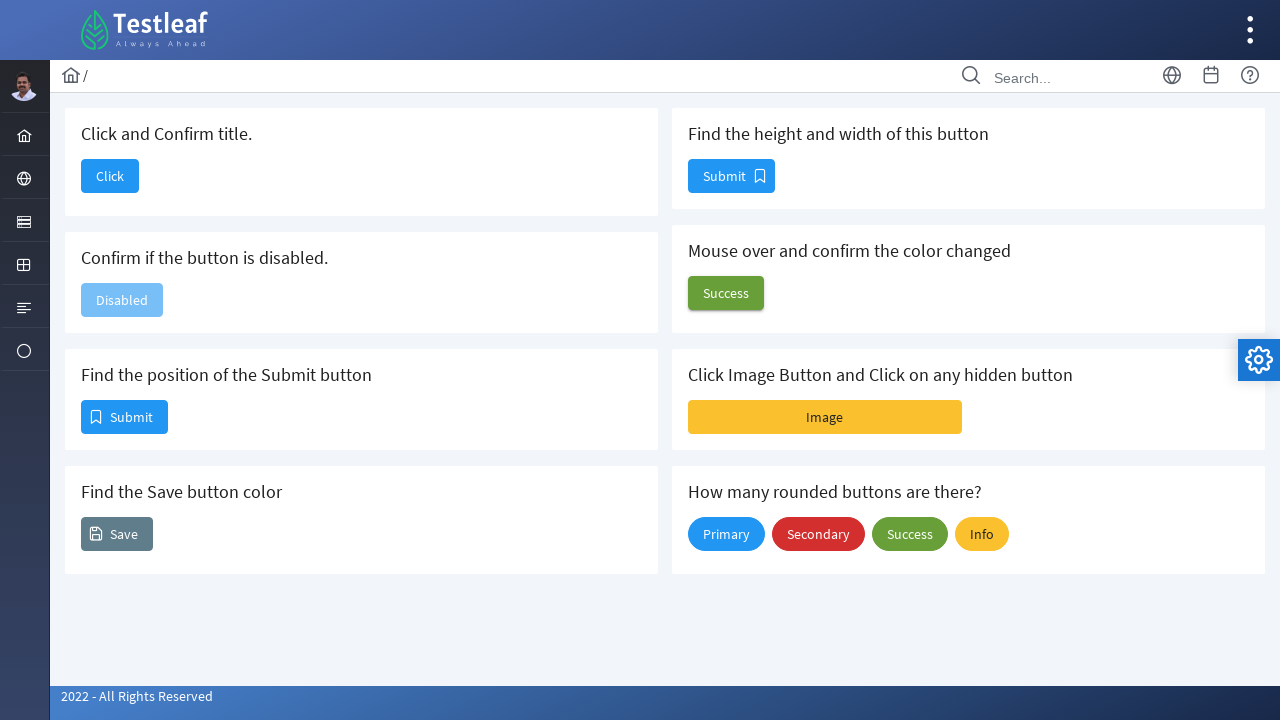

Retrieved bounding box of Submit button
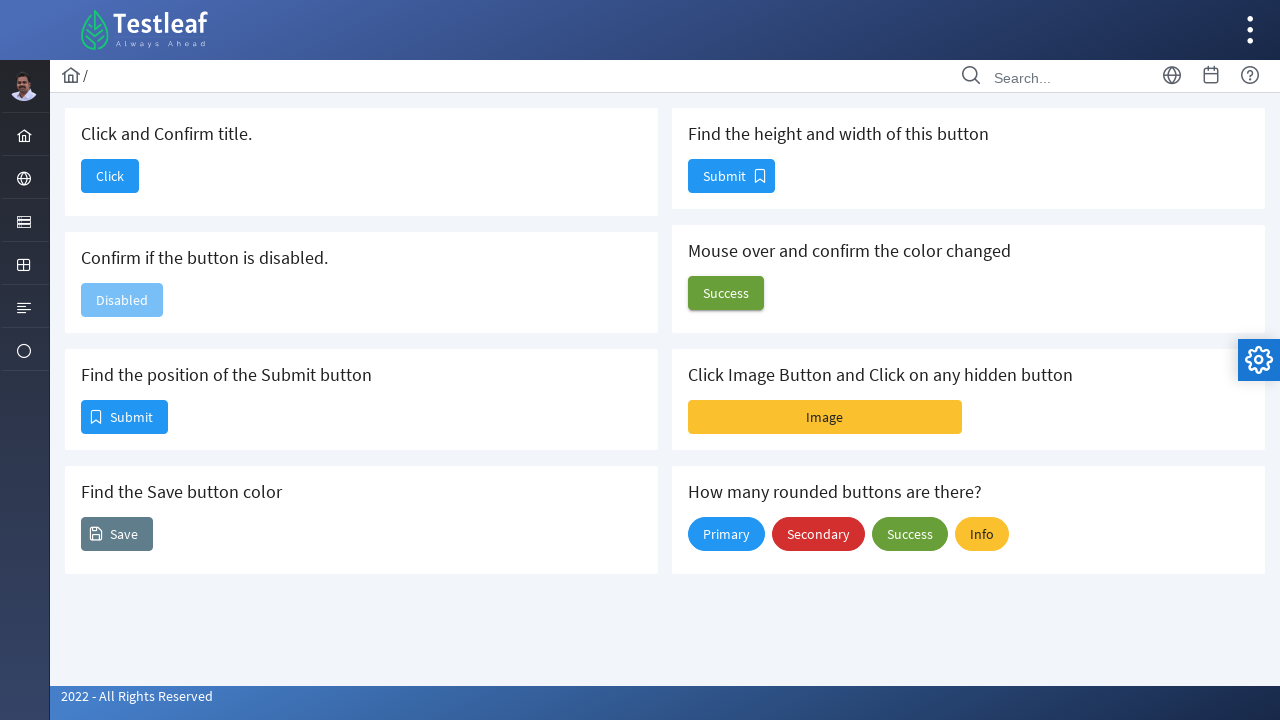

Verified Submit button size - Width: 87, Height: 34
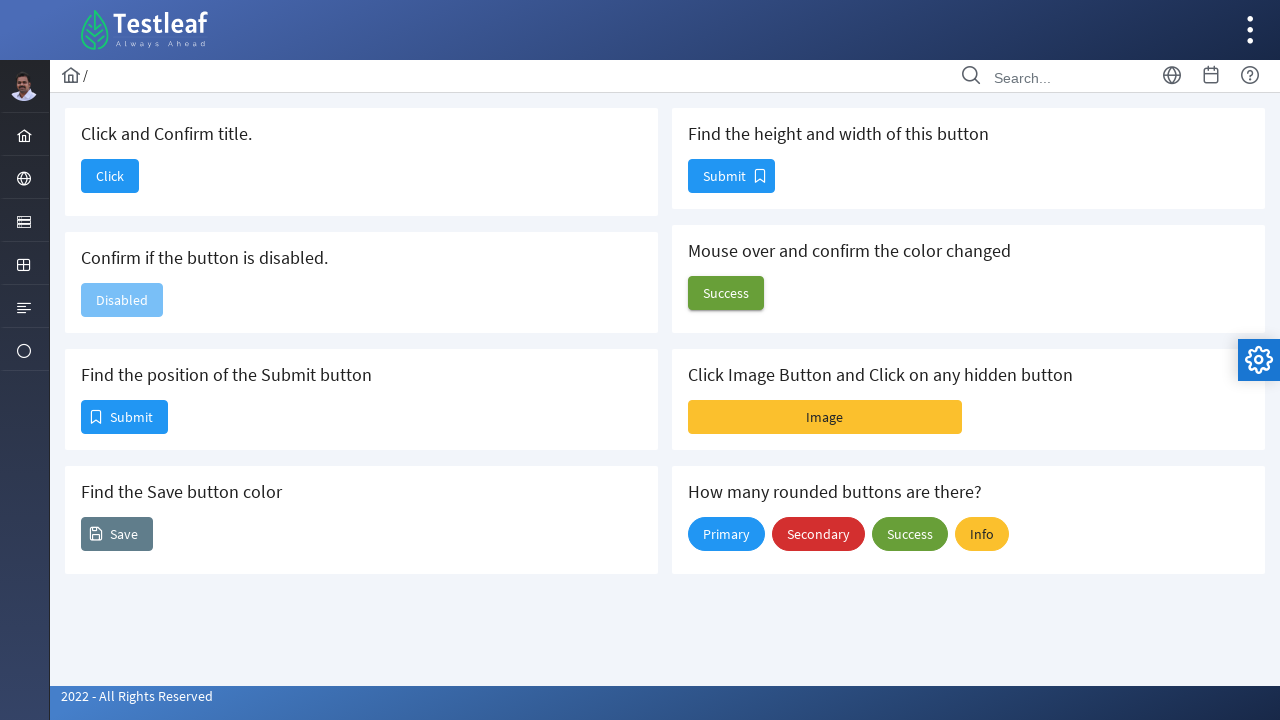

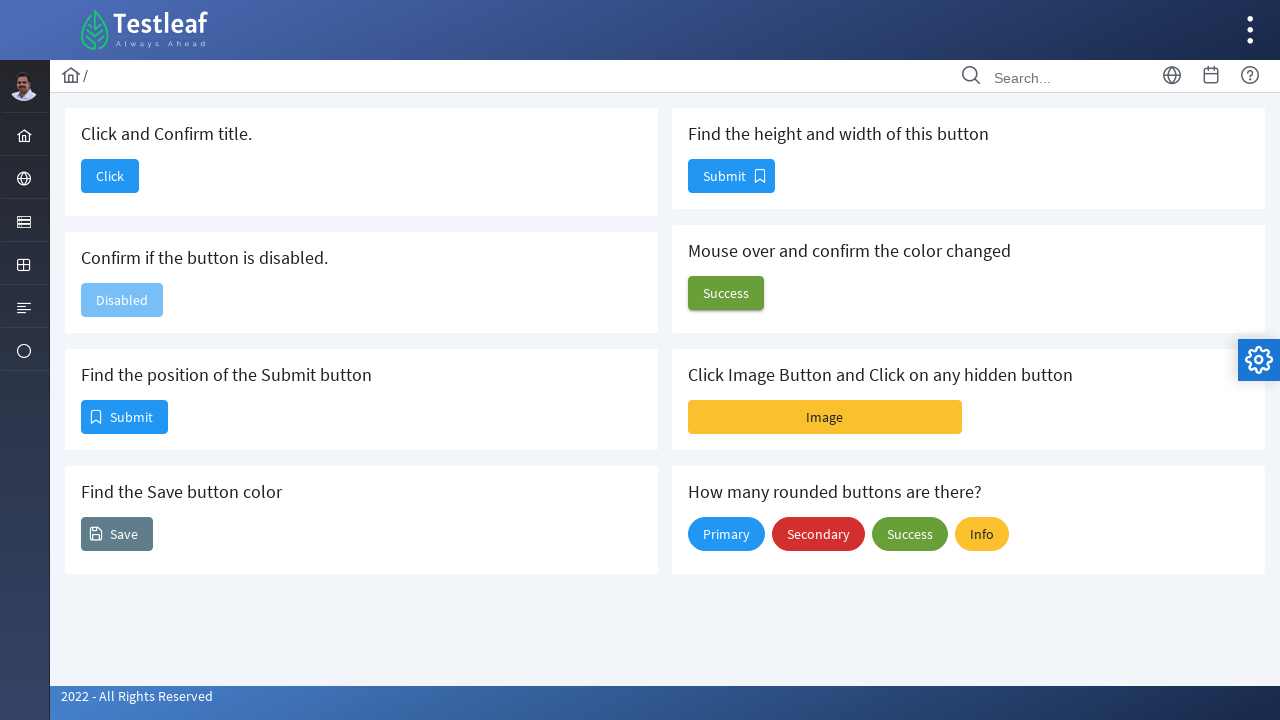